Tests dropdown selection functionality by selecting year by index, month by value, and locating the day dropdown on a test page

Starting URL: https://testcenter.techproeducation.com/index.php?page=dropdown

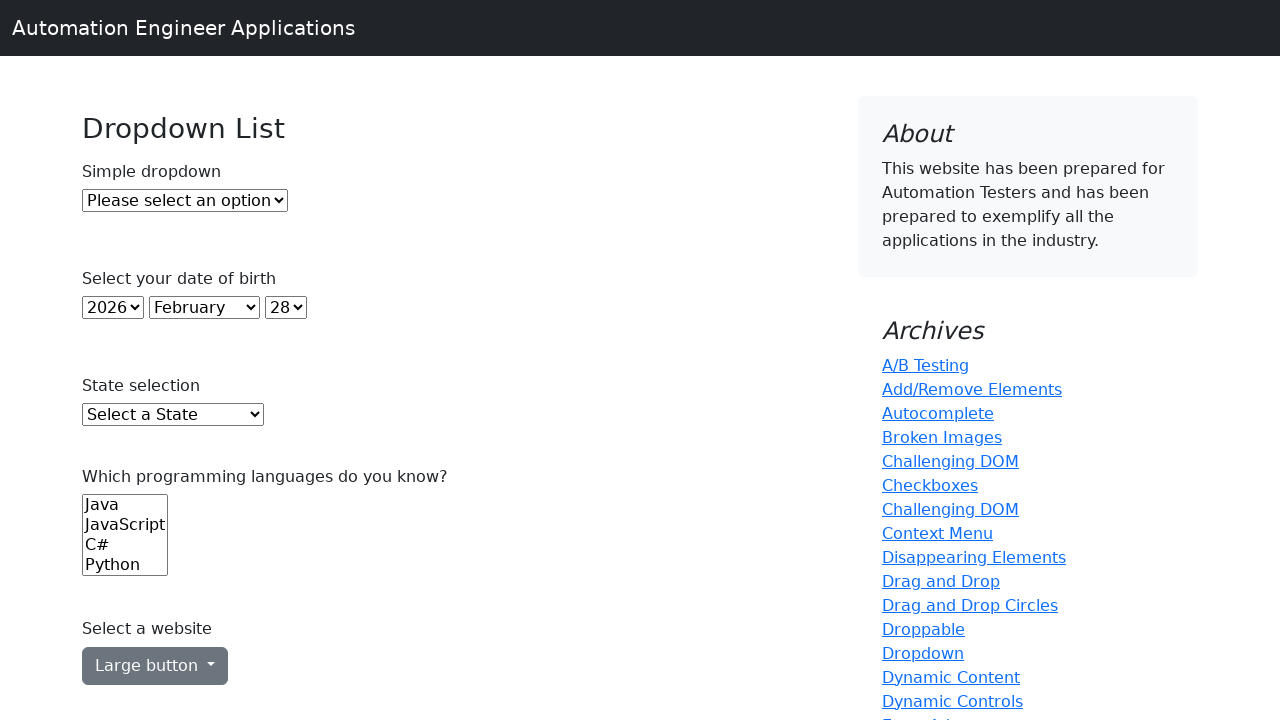

Selected year by index 5 (6th option) from year dropdown on #year
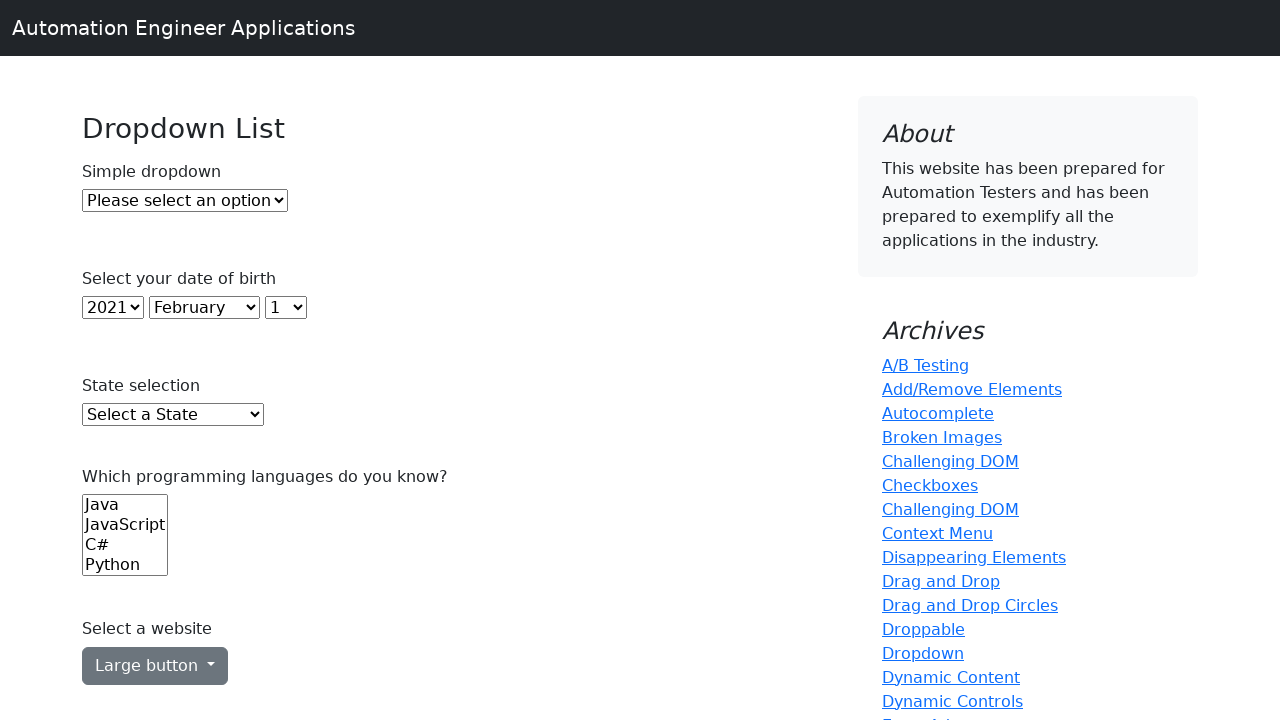

Selected month with value '6' from month dropdown on #month
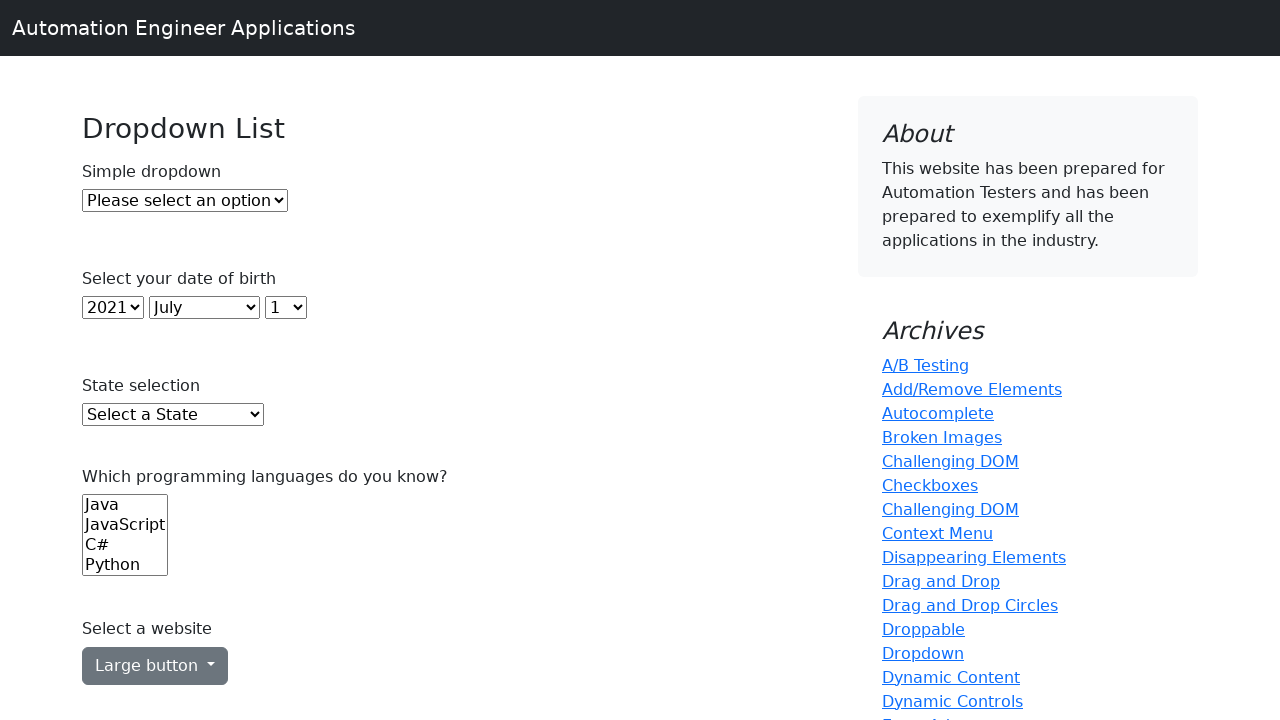

Verified day dropdown element exists on the page
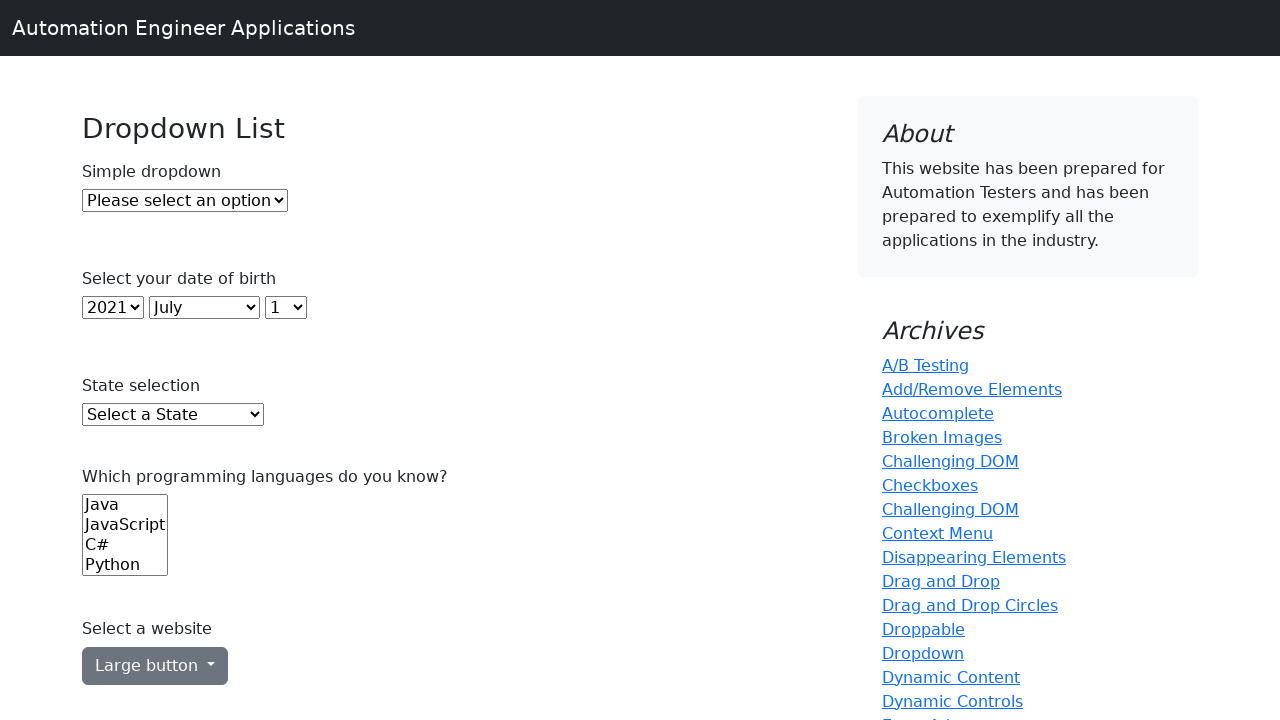

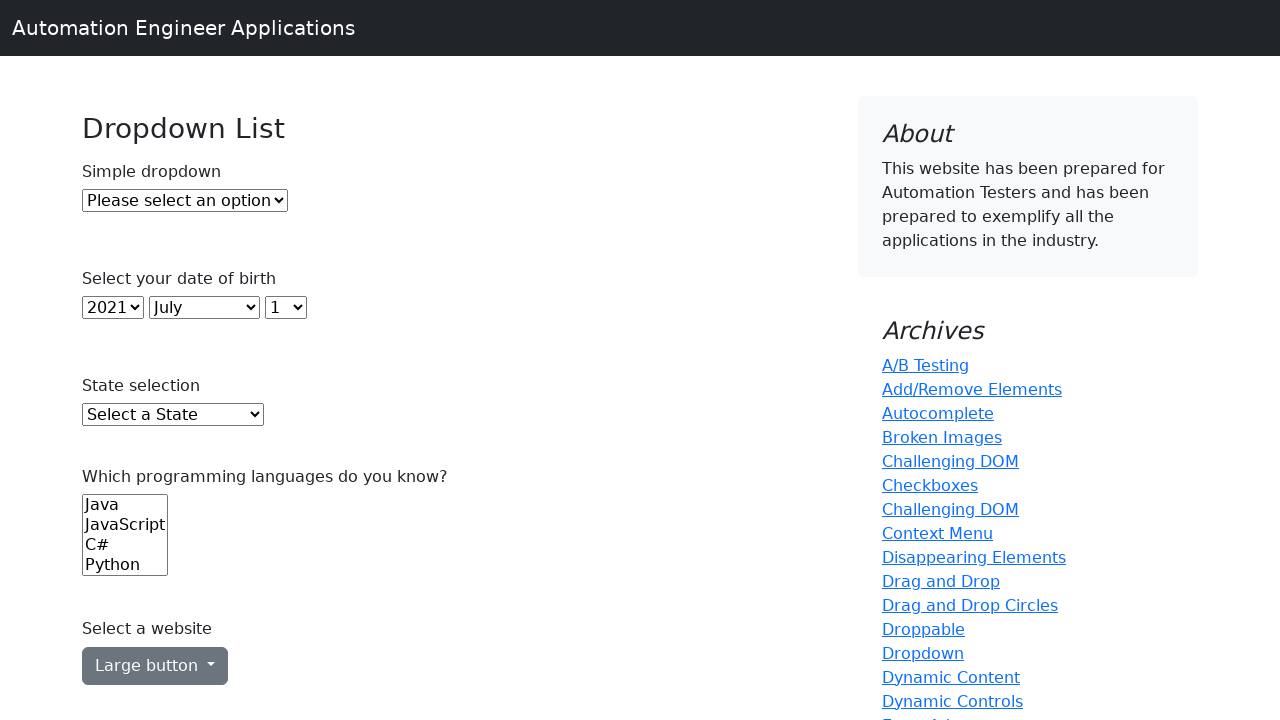